Tests radio button interactions including clicking different radio options and verifying their states

Starting URL: https://demoqa.com

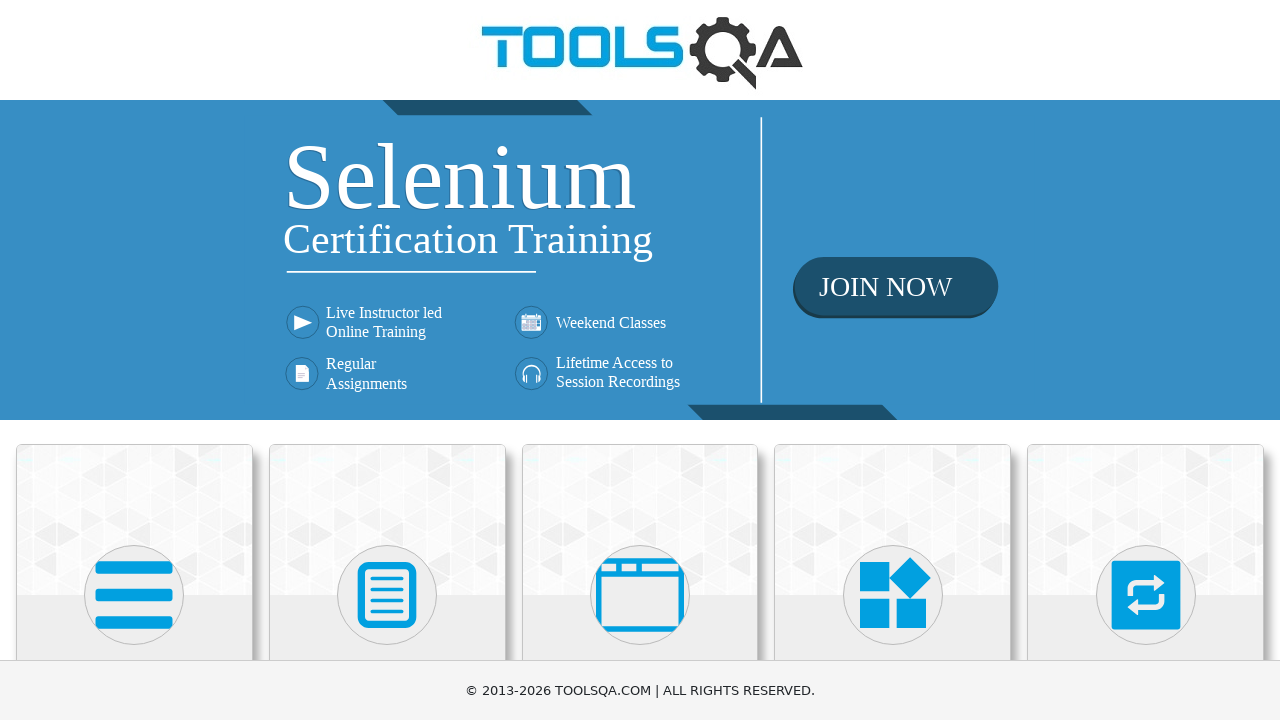

Clicked on Elements section at (134, 360) on text=Elements
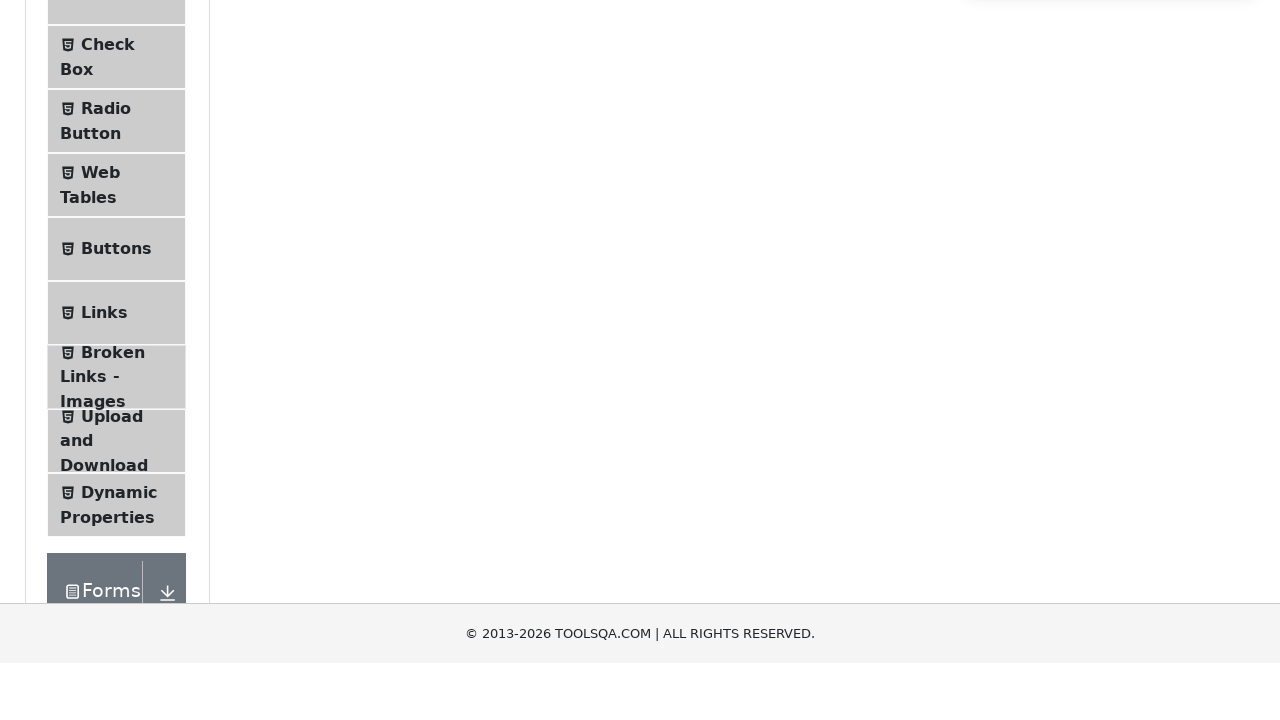

Clicked on Radio Button in left panel at (106, 376) on div.left-pannel >> text="Radio Button"
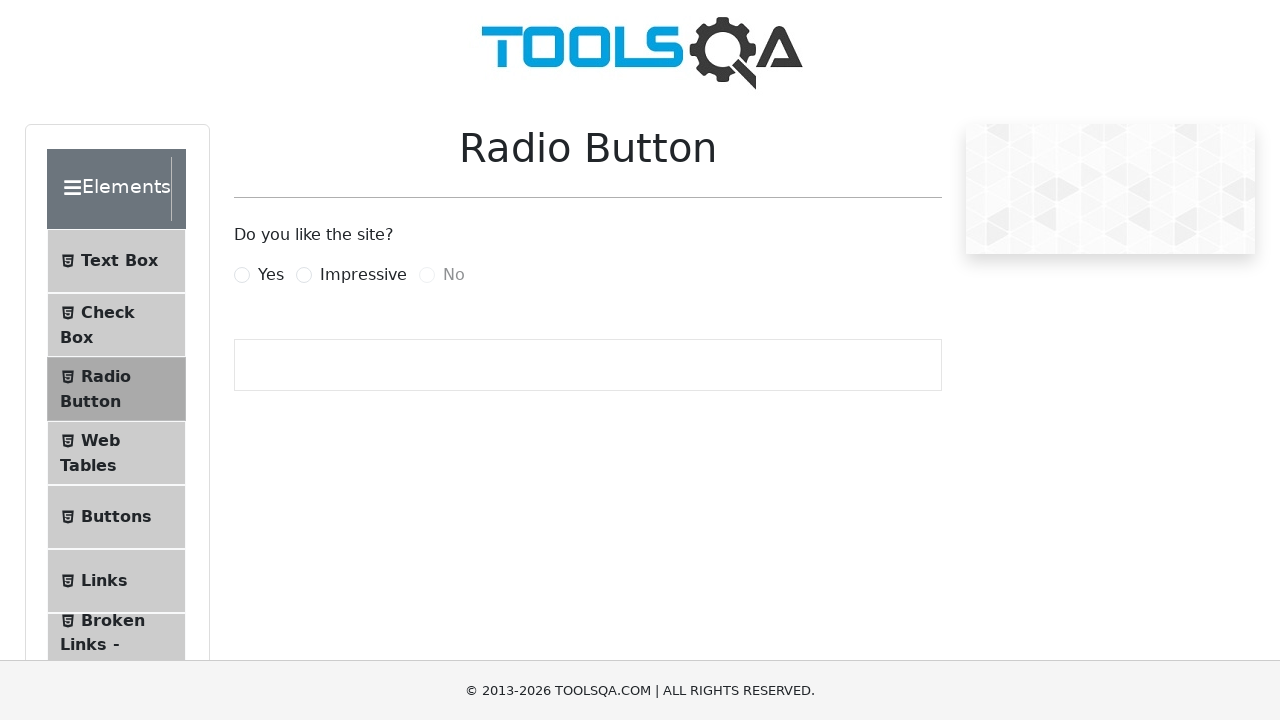

Clicked Yes radio button at (265, 275) on #yesRadio >> xpath=./..
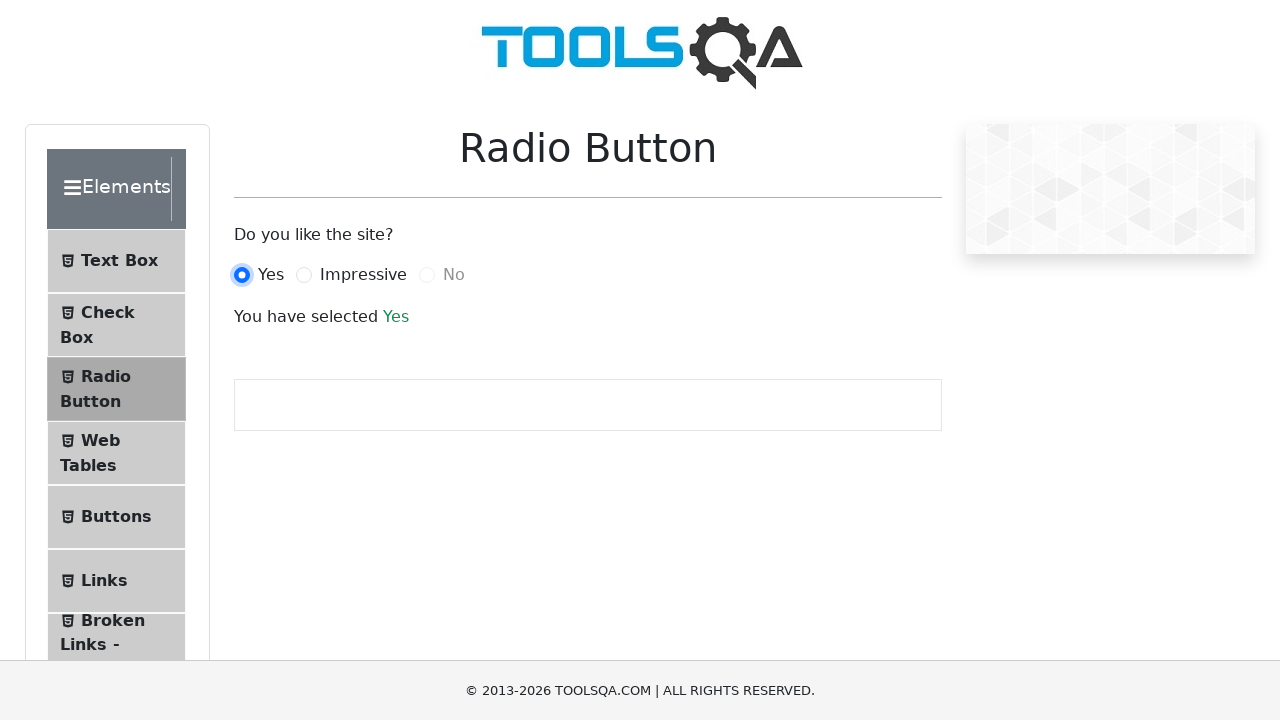

Clicked Impressive radio button at (357, 275) on #impressiveRadio >> xpath=./..
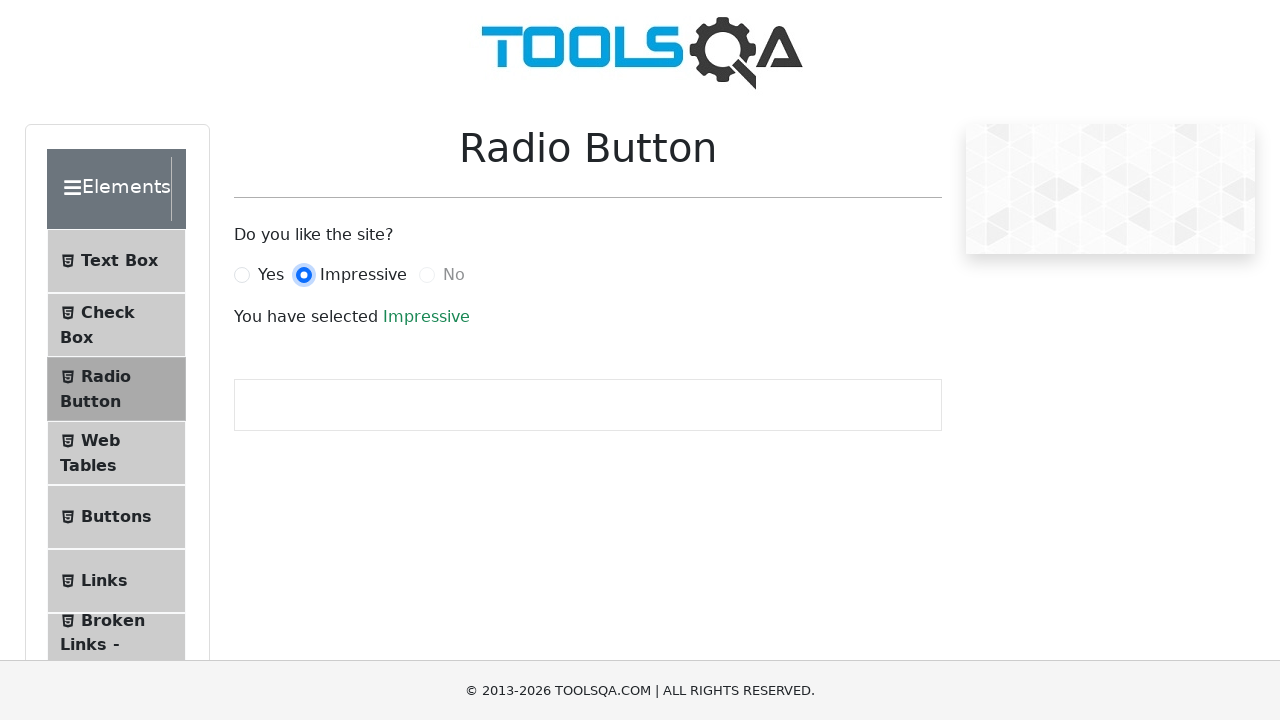

Attempted to click disabled No radio button at (448, 275) on #noRadio >> xpath=./..
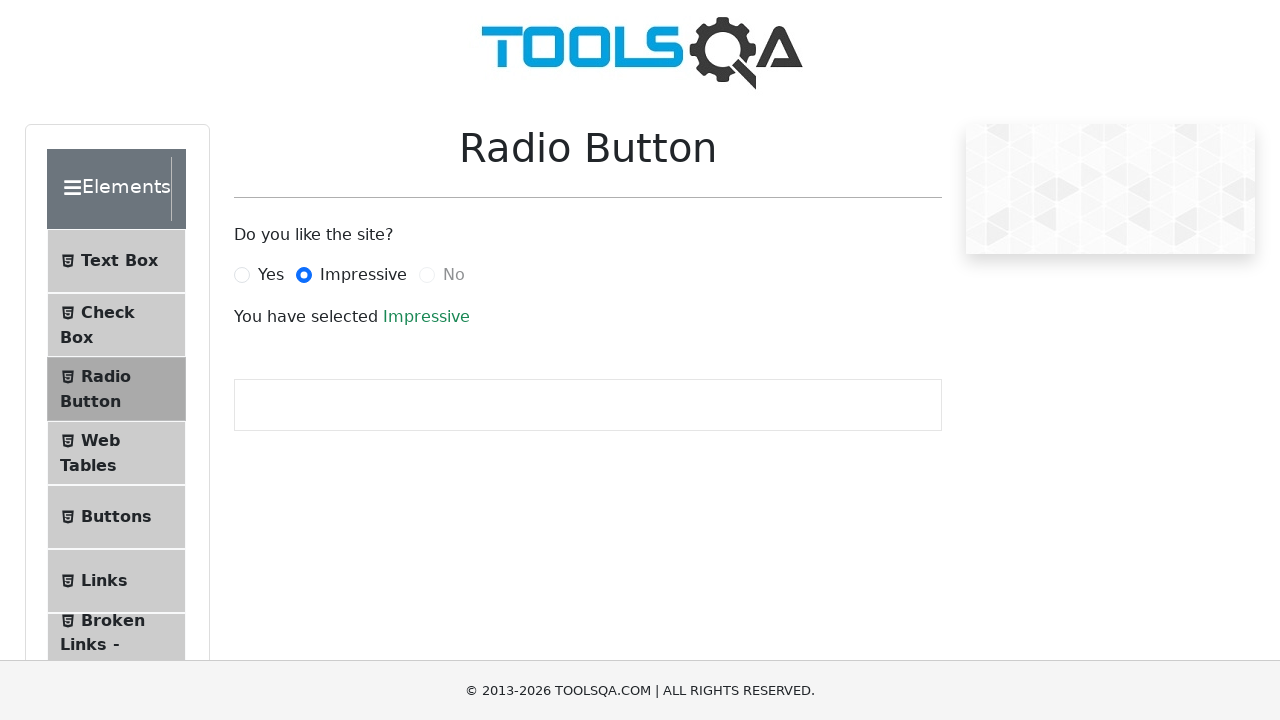

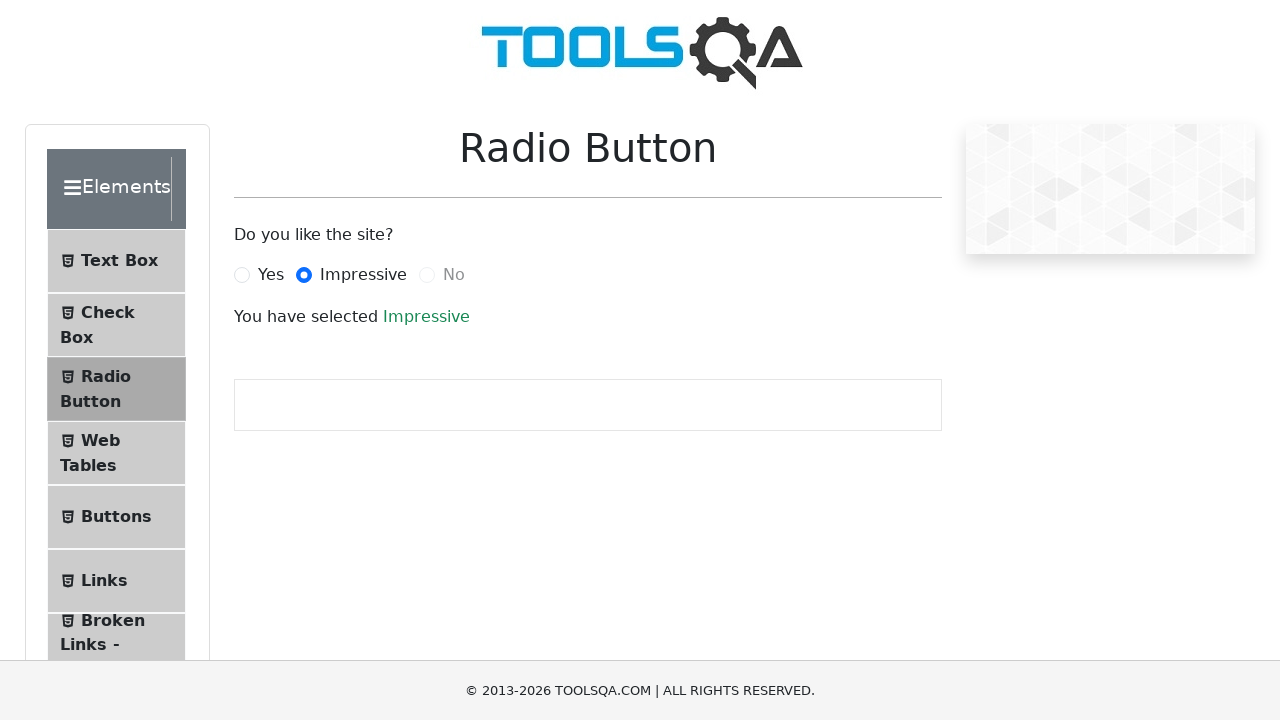